Tests JavaScript alert handling by navigating to a W3Schools demo page, switching to an iframe, clicking a button that triggers an alert, and accepting the alert

Starting URL: https://www.w3schools.com/js/tryit.asp?filename=tryjs_alert

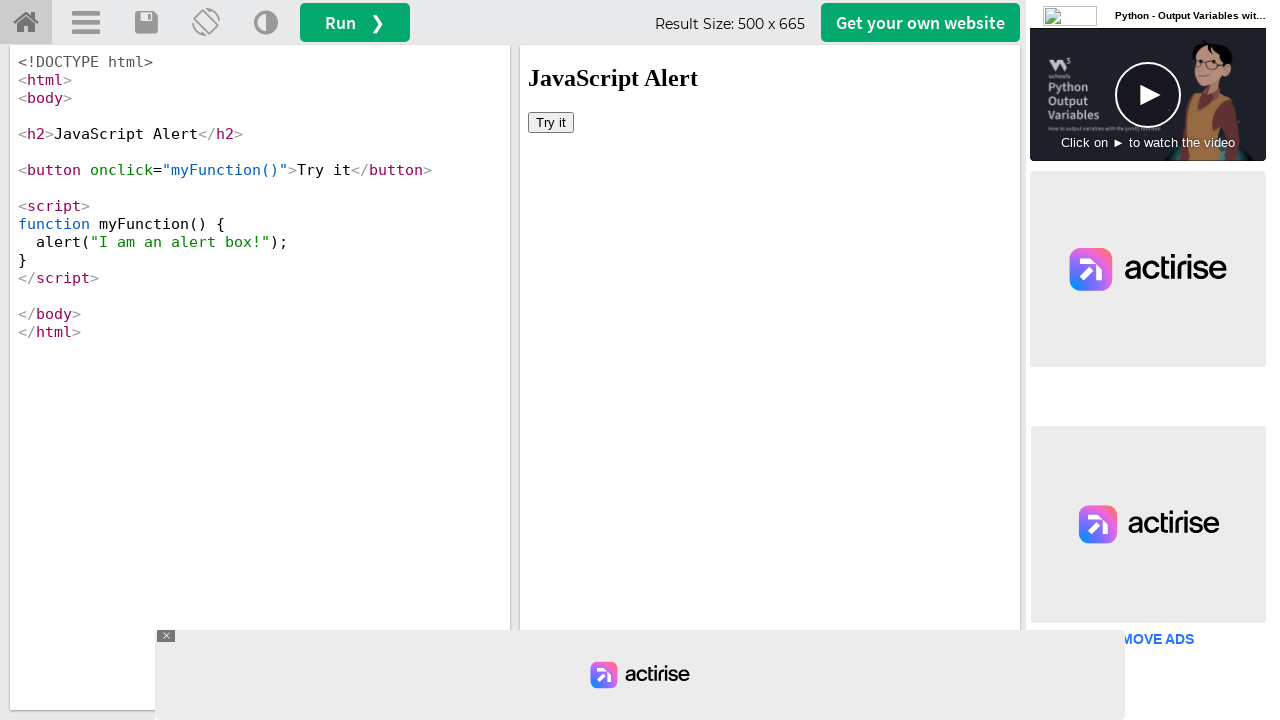

Navigated to W3Schools alert demo page
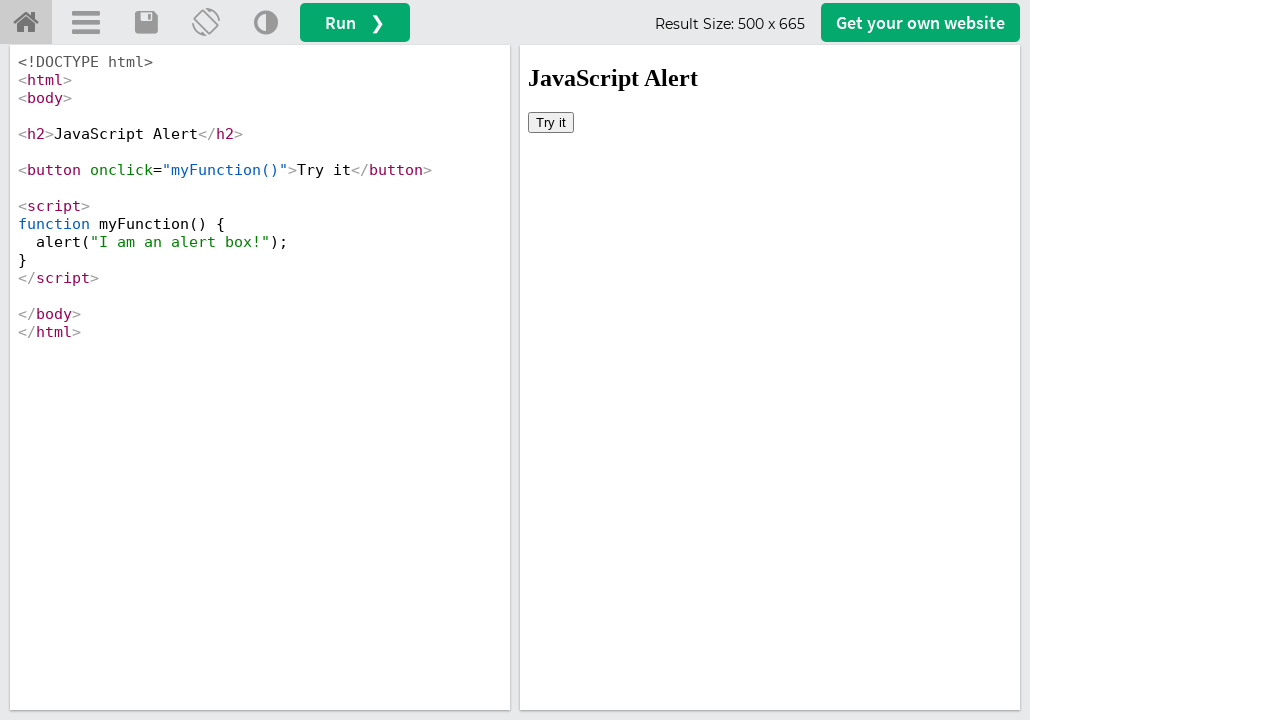

Selected iframe containing demo content
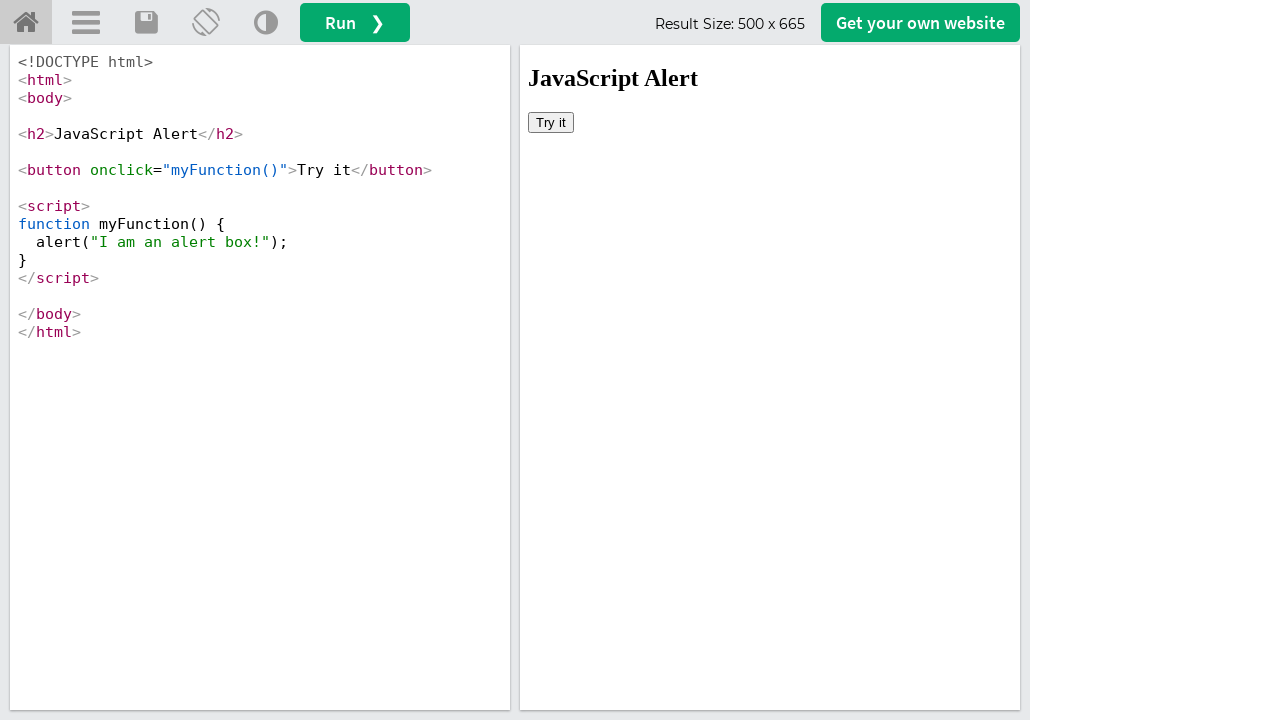

Clicked button to trigger alert at (551, 122) on #iframeResult >> internal:control=enter-frame >> xpath=//button[@onclick='myFunc
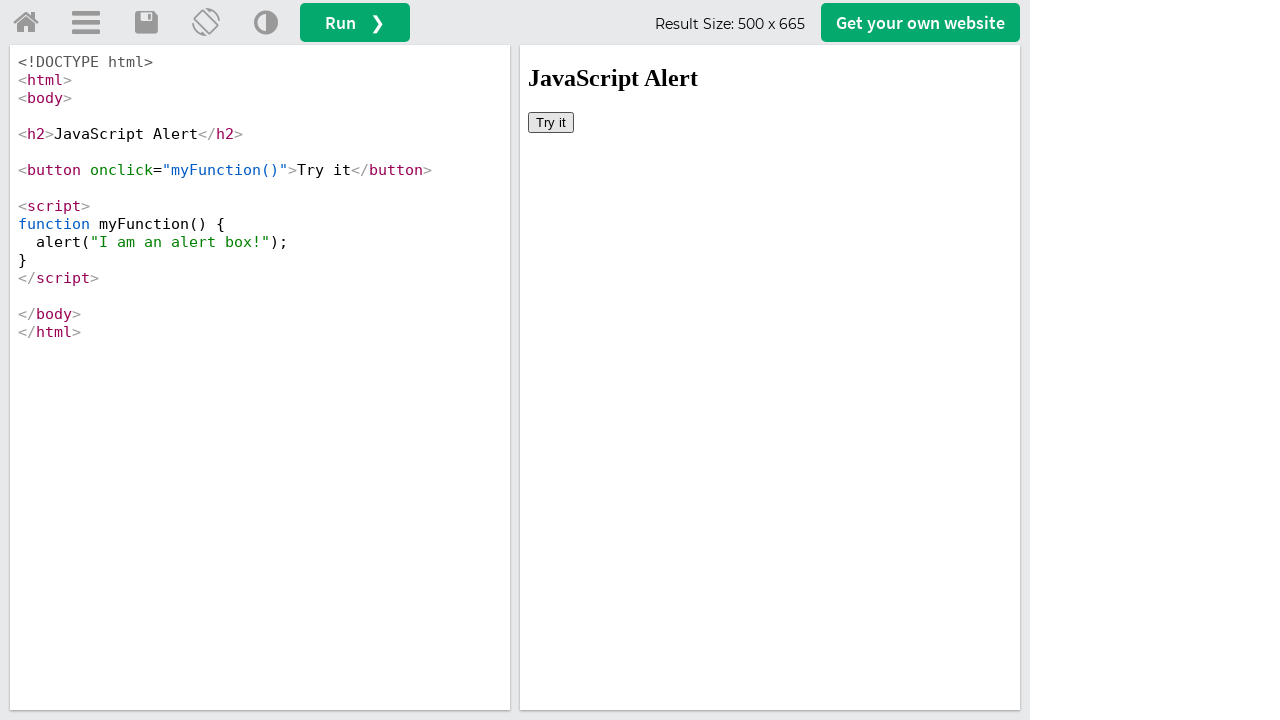

Set up initial dialog handler to accept alerts
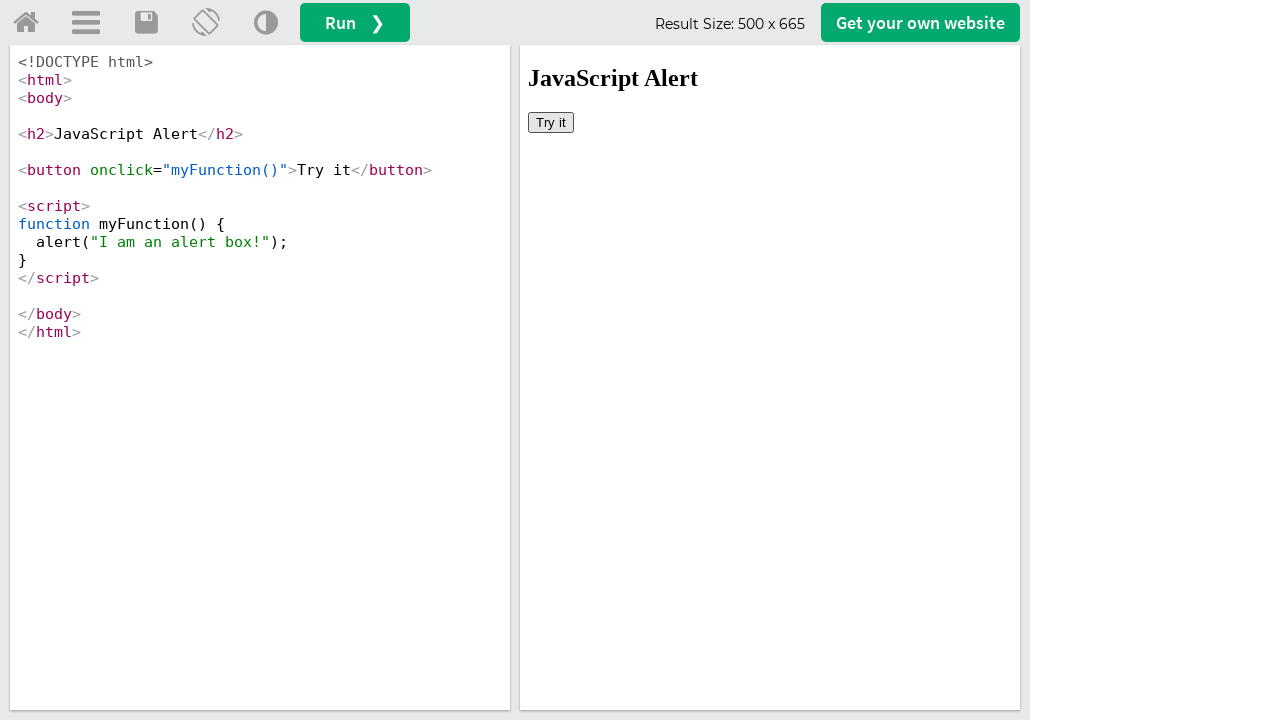

Set up enhanced dialog handler with assertion
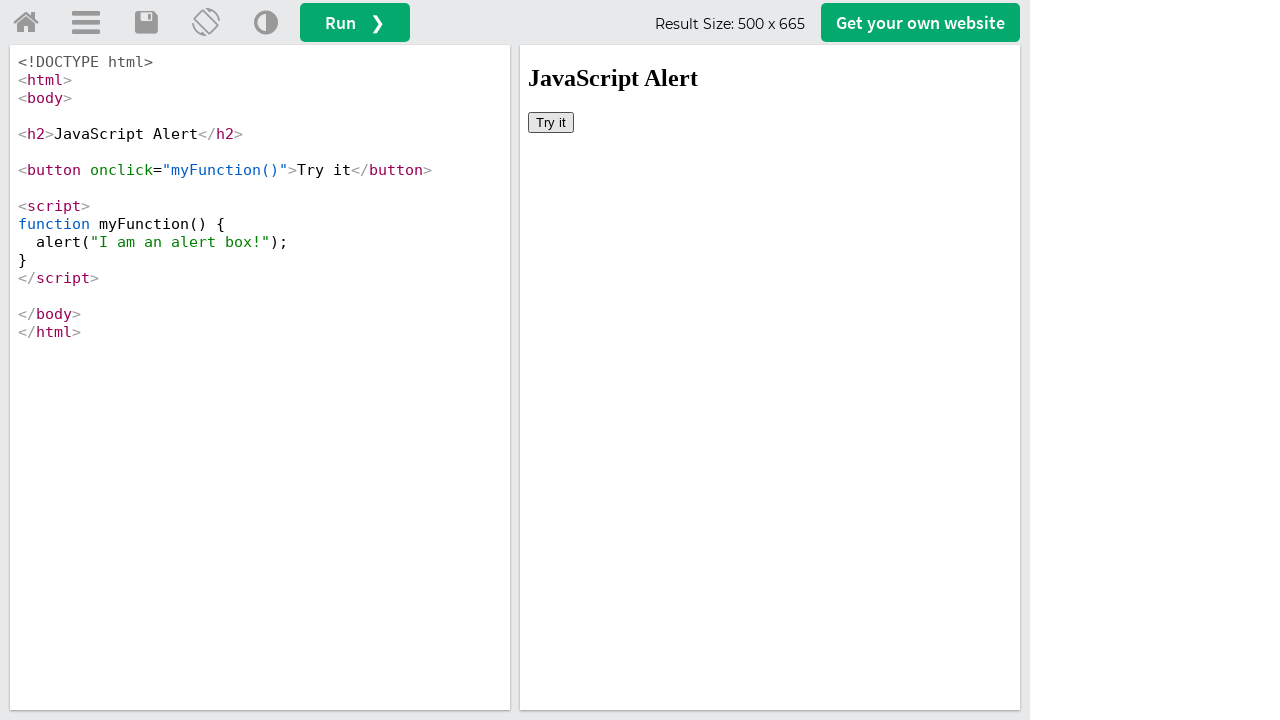

Clicked button again to trigger and handle alert with verification at (551, 122) on #iframeResult >> internal:control=enter-frame >> xpath=//button[@onclick='myFunc
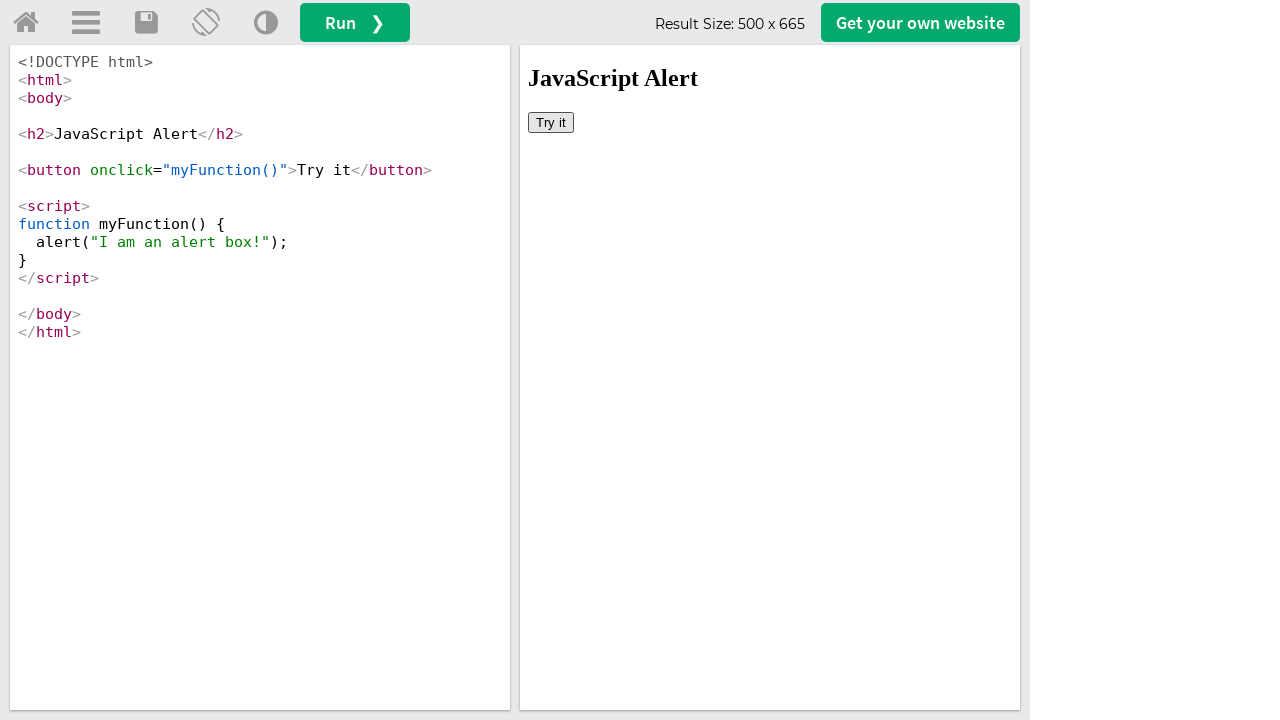

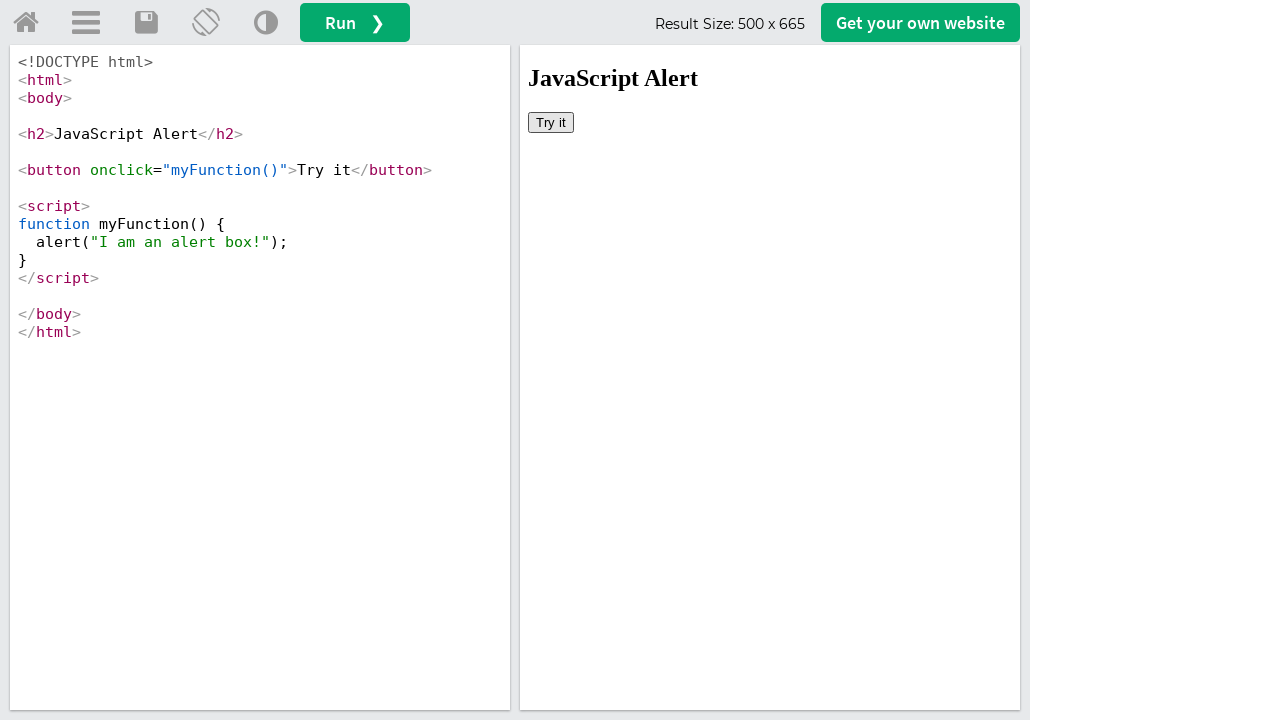